Tests the add element functionality on Herokuapp by clicking the add element button and verifying a new element is displayed

Starting URL: https://the-internet.herokuapp.com/

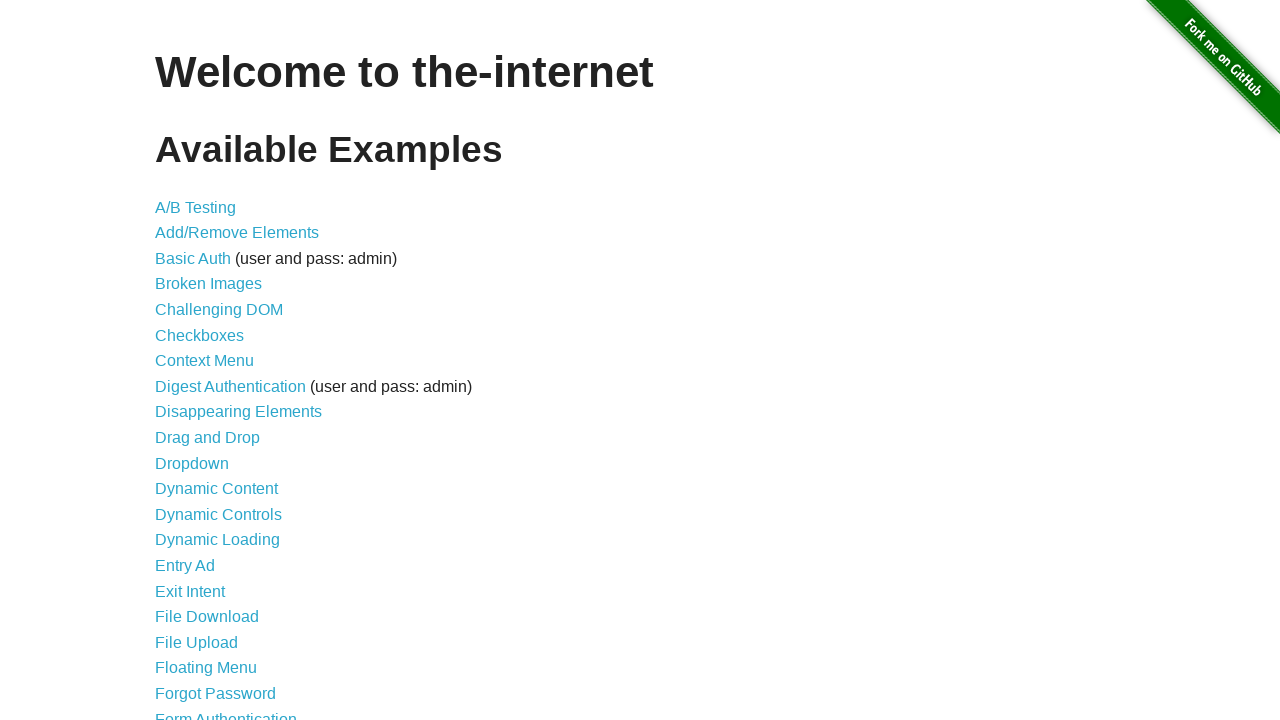

Clicked on the add/remove elements link at (237, 233) on a[href='/add_remove_elements/']
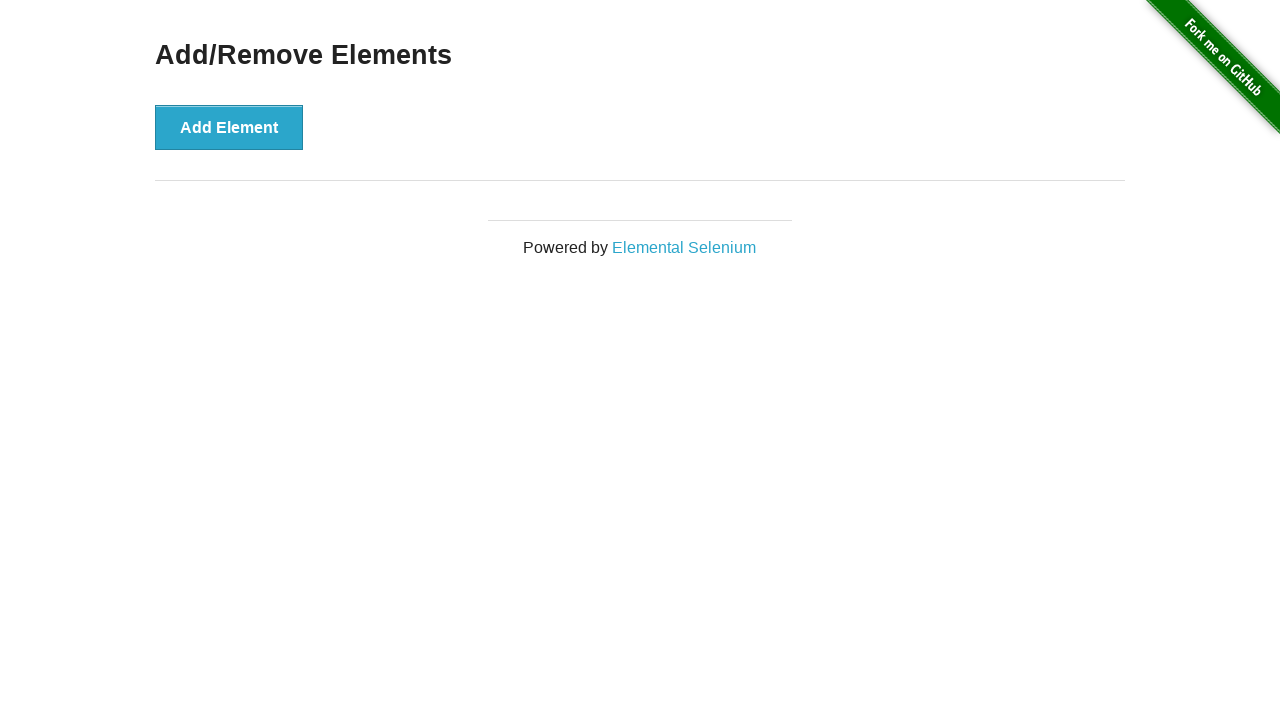

Clicked the add element button at (229, 127) on button[onclick='addElement()']
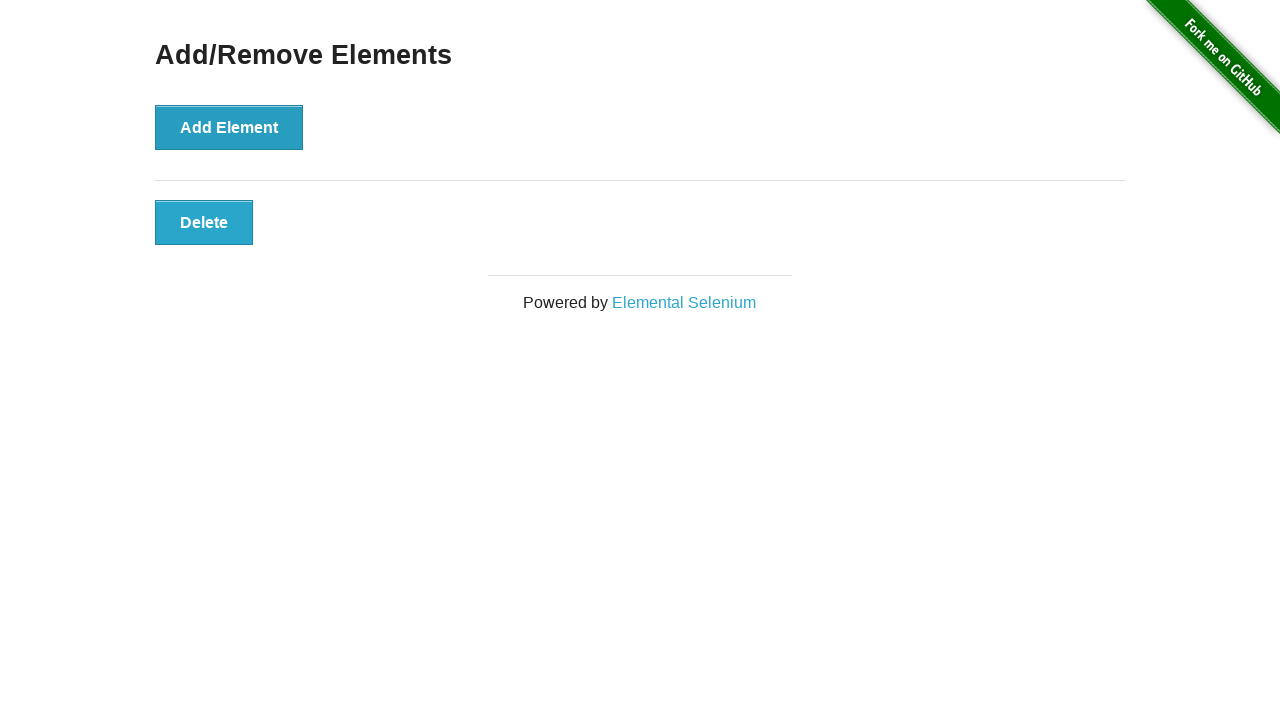

Verified the added element is displayed
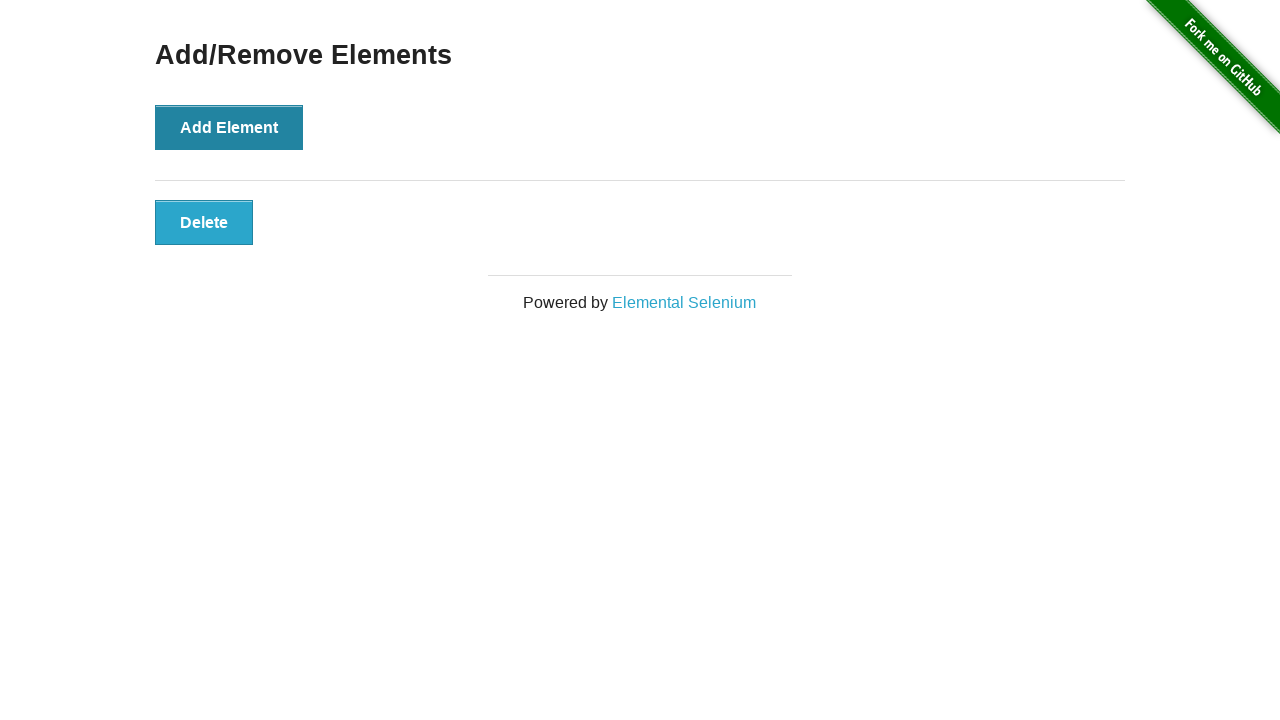

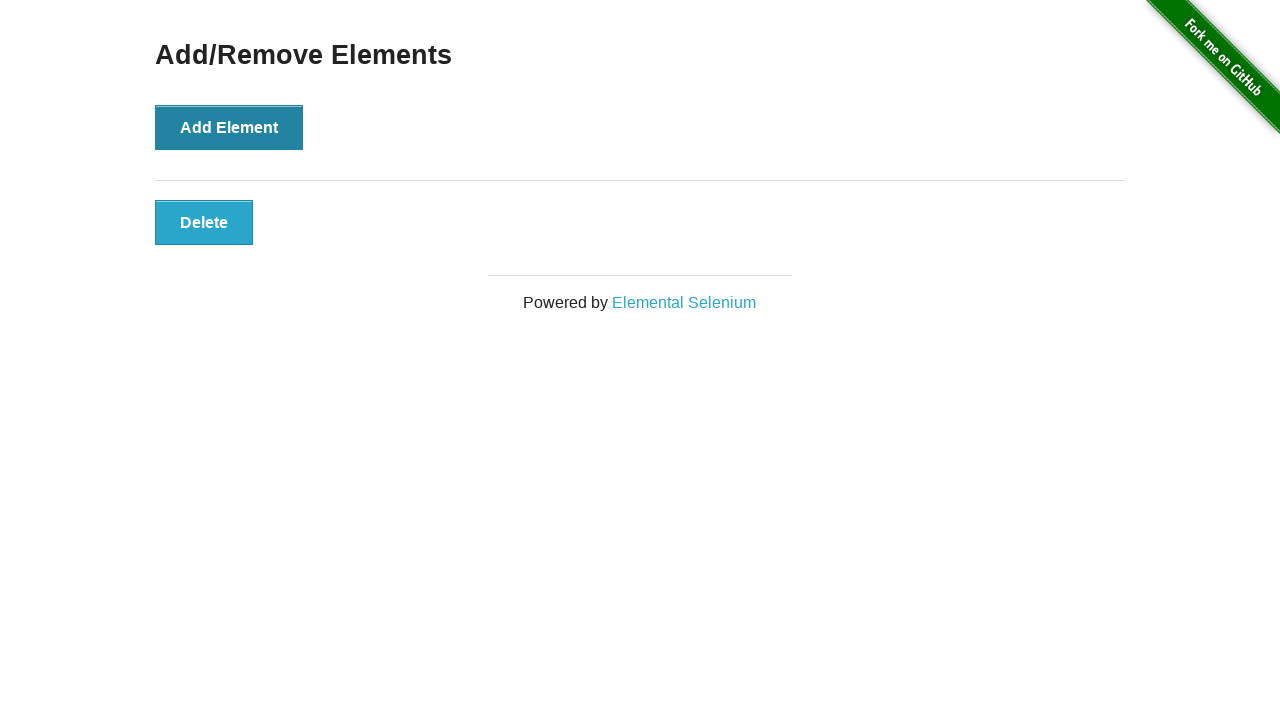